Tests switching between education radio buttons by clicking High School then College

Starting URL: http://formy-project.herokuapp.com/form

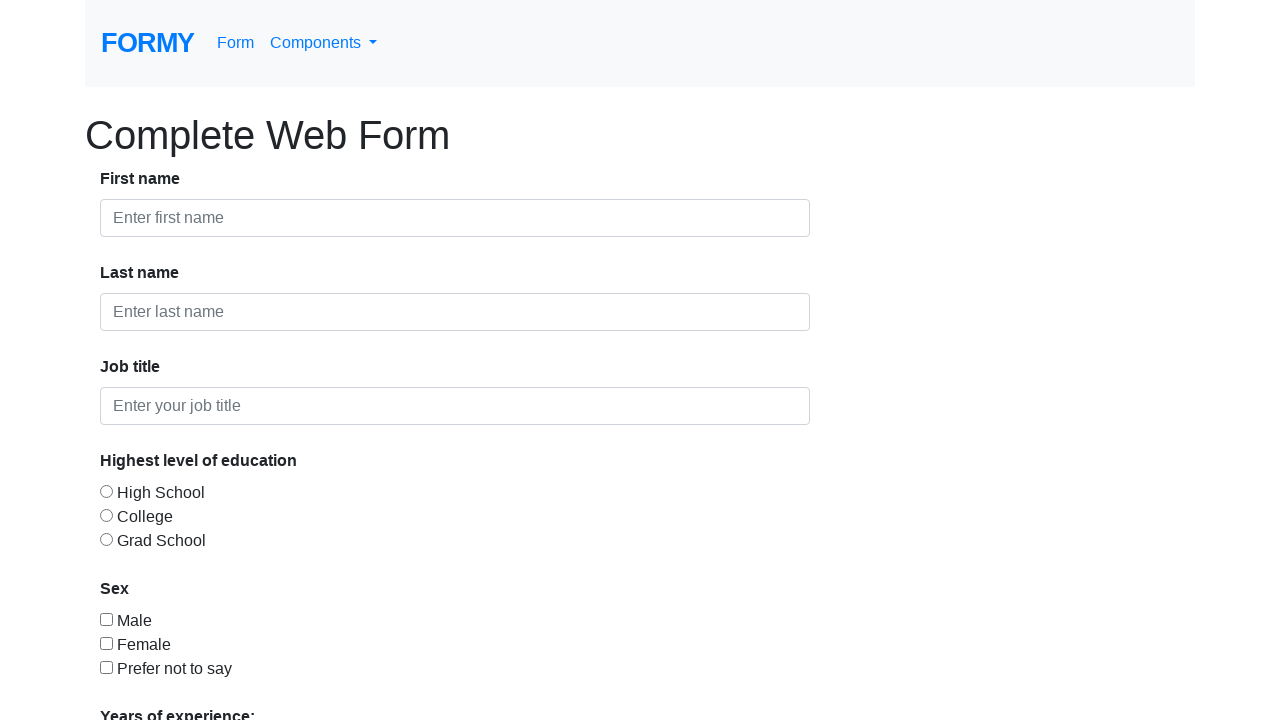

Clicked High School radio button at (106, 491) on #radio-button-1
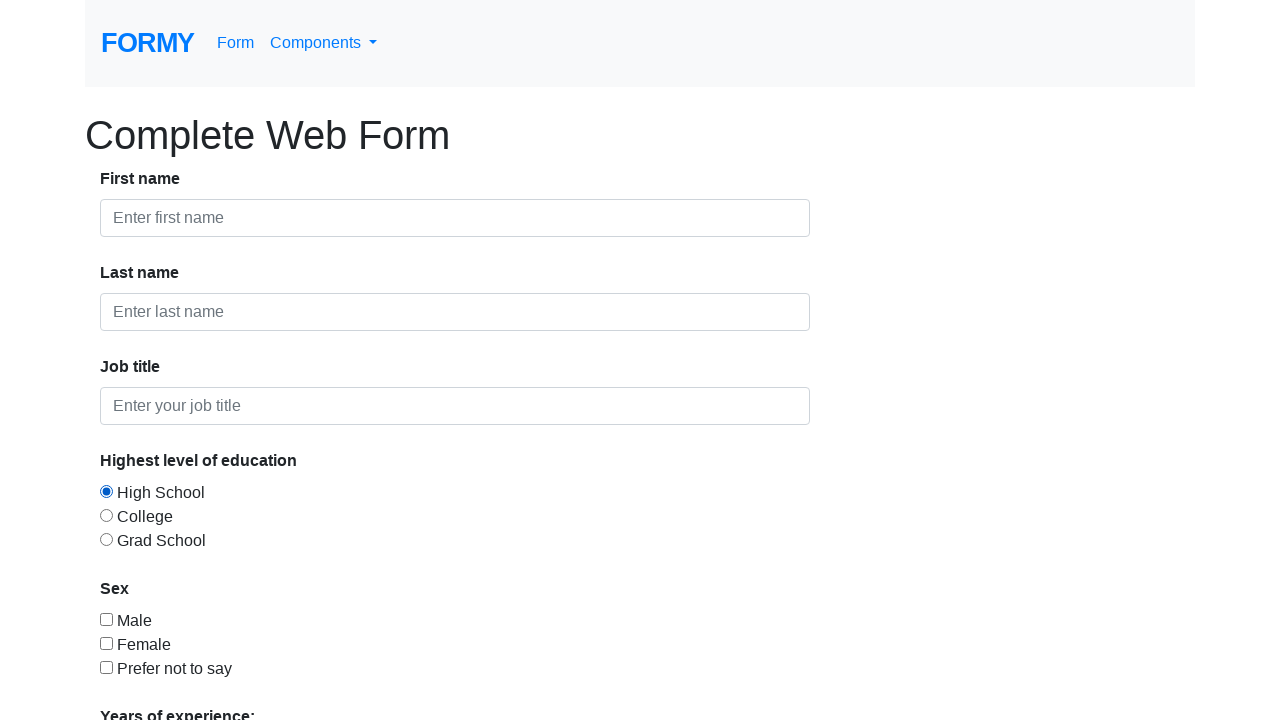

Clicked College radio button at (106, 515) on #radio-button-2
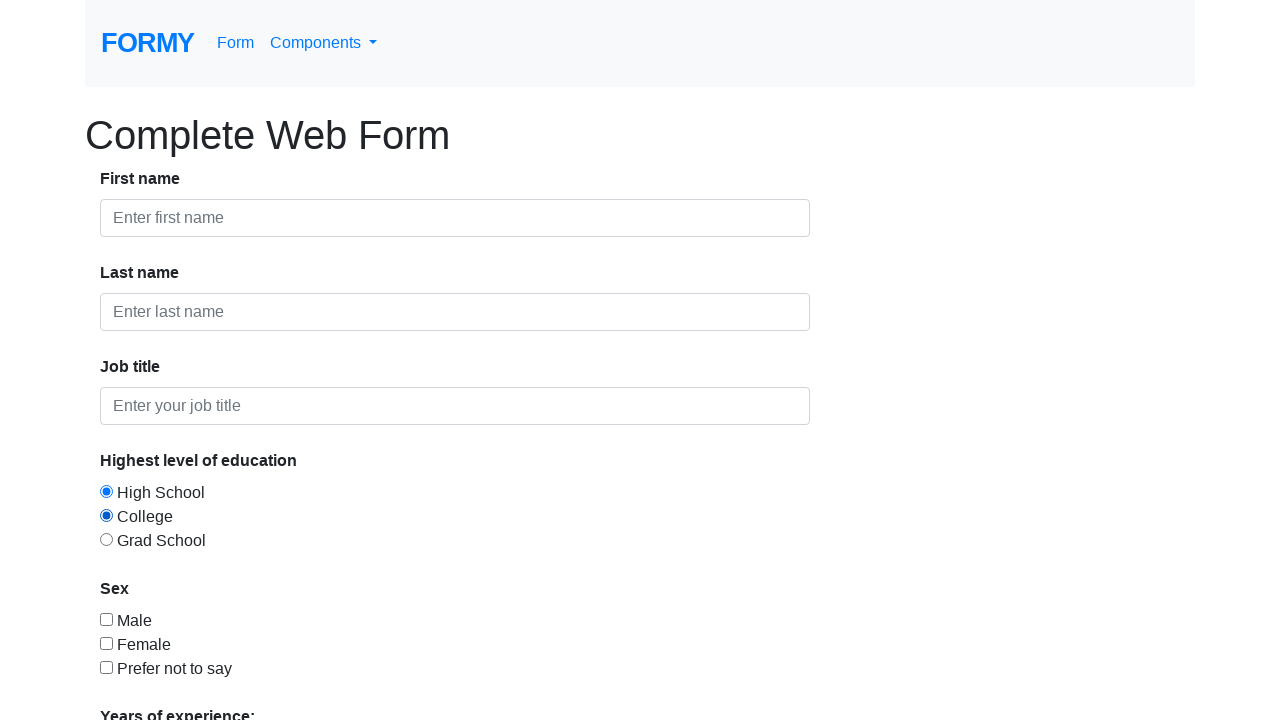

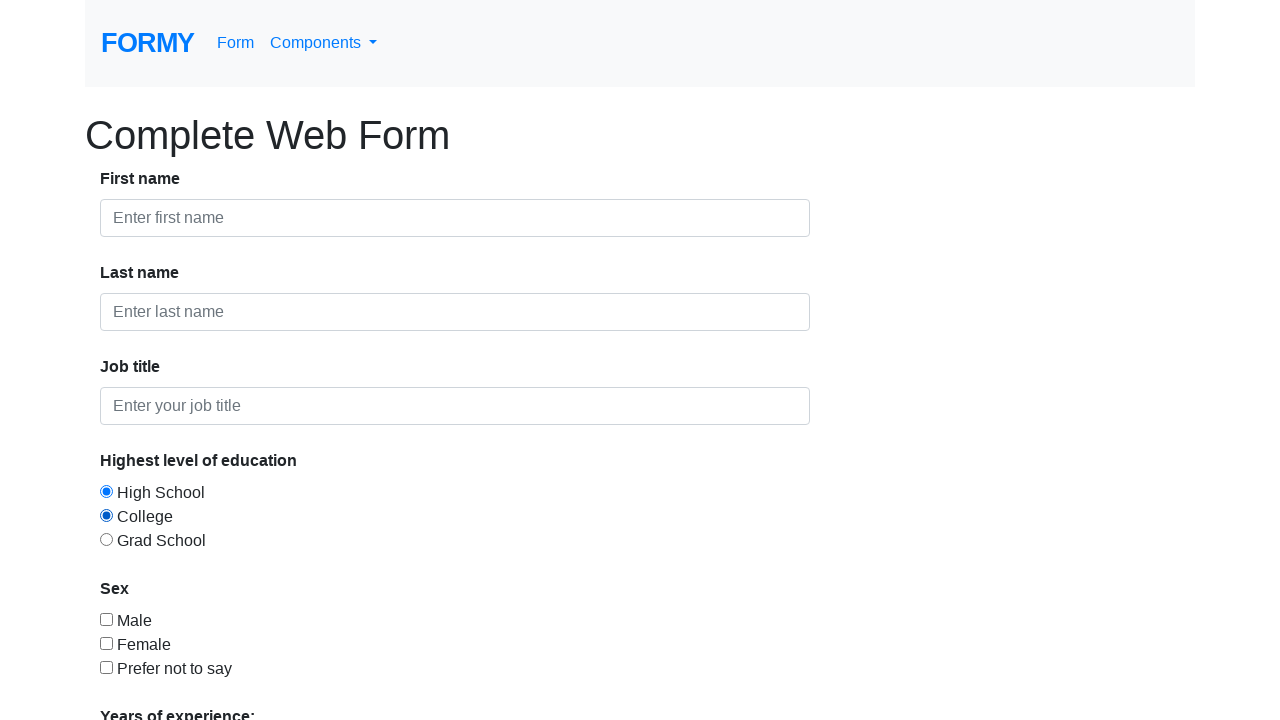